Tests JavaScript confirm alert handling by clicking a button that triggers a confirm dialog and accepting the alert

Starting URL: https://rahulshettyacademy.com/AutomationPractice/

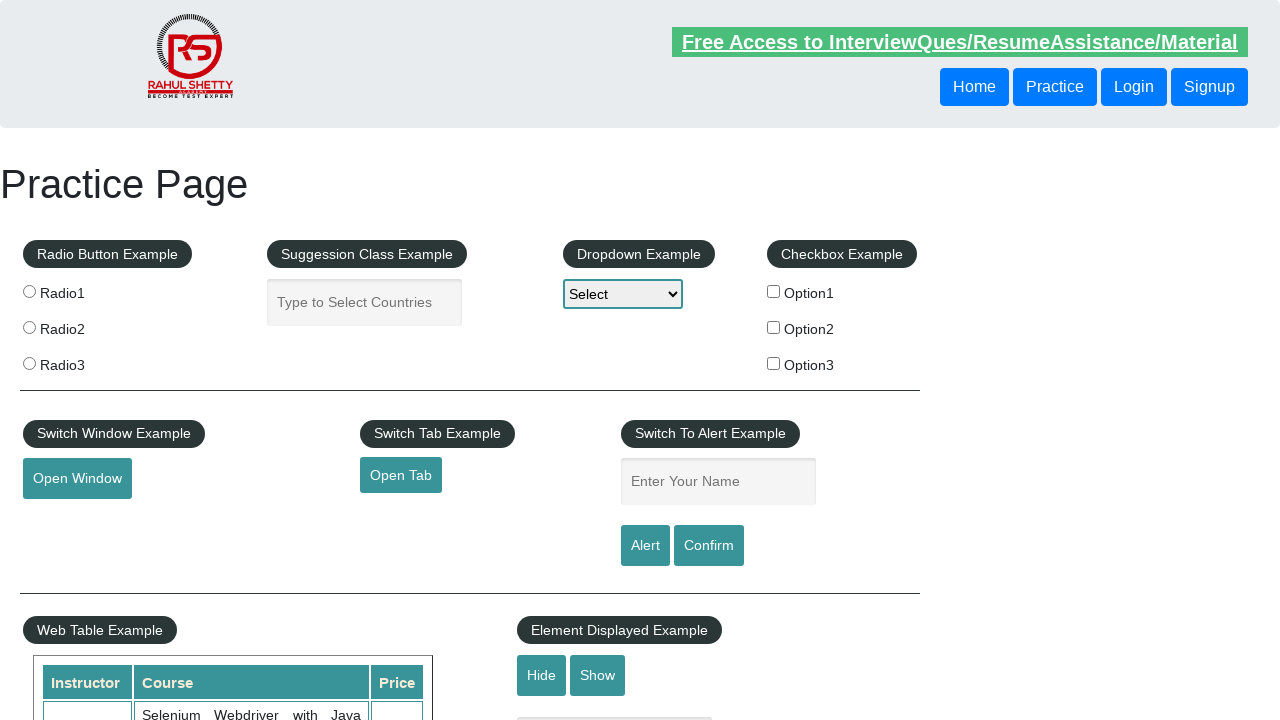

Clicked confirm button to trigger alert dialog at (709, 546) on #confirmbtn
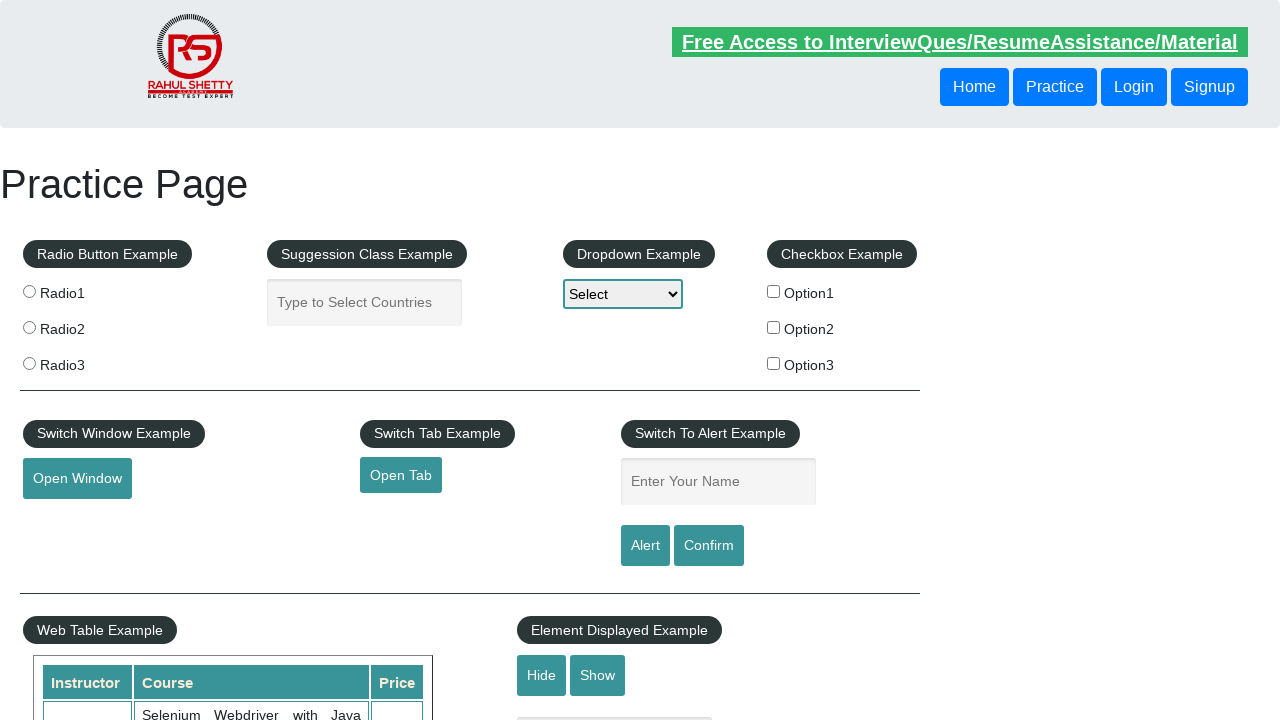

Set up dialog handler to accept alerts
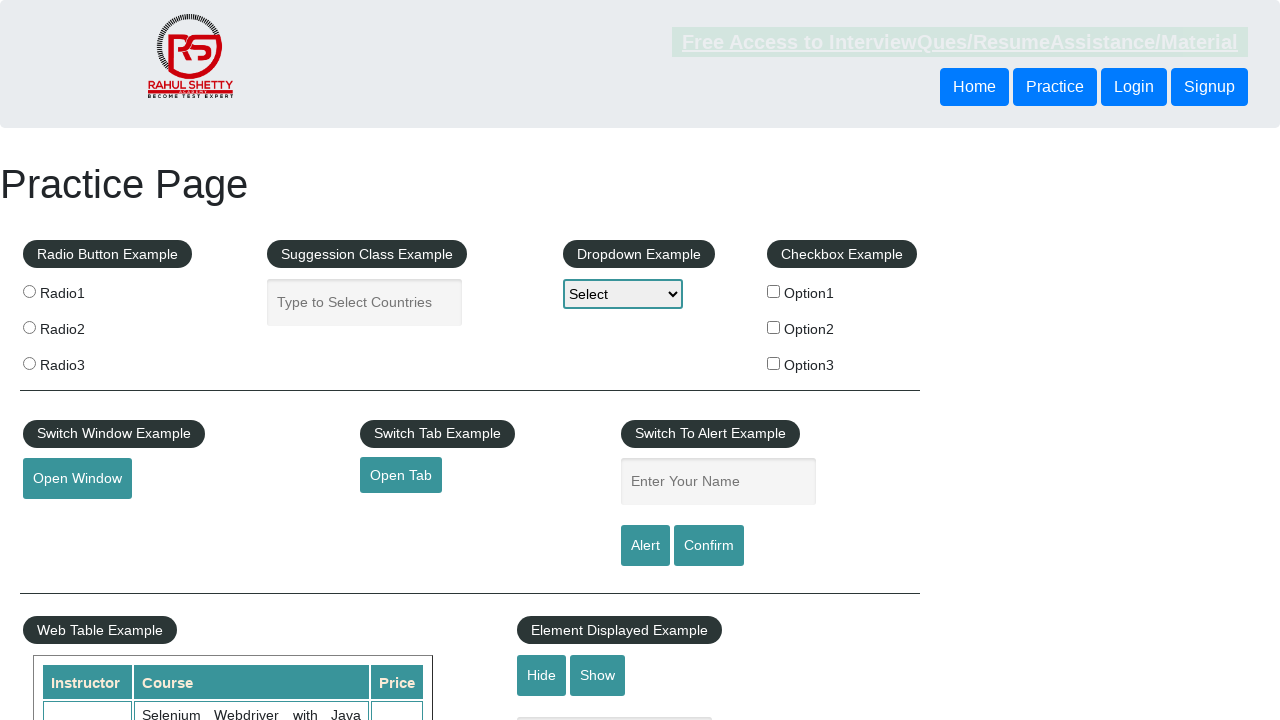

Set up one-time dialog handler to accept next alert
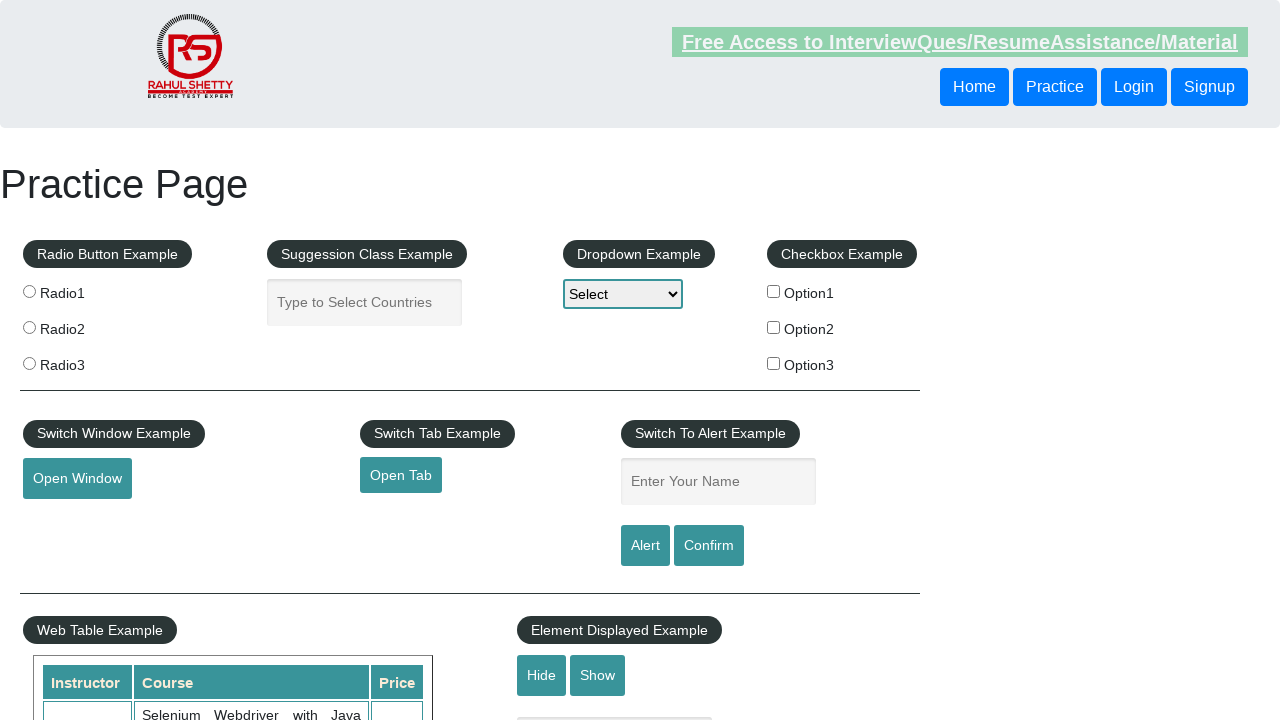

Clicked confirm button again, alert was accepted at (709, 546) on #confirmbtn
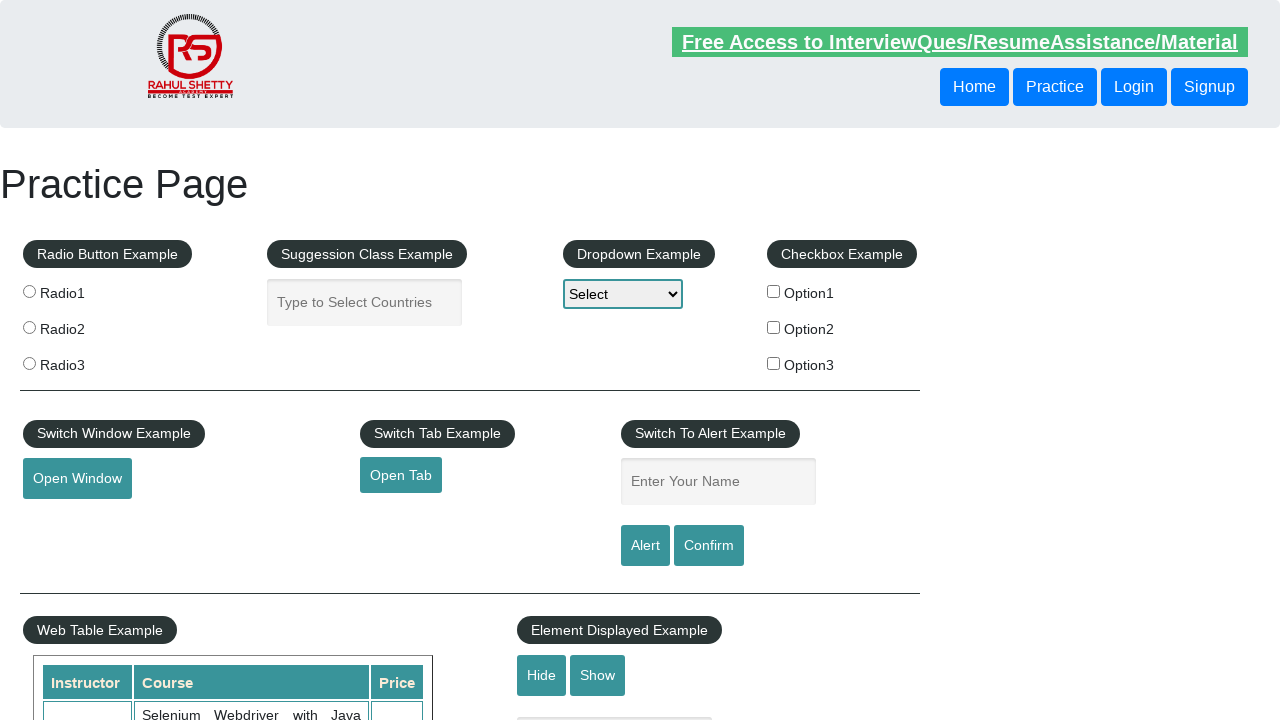

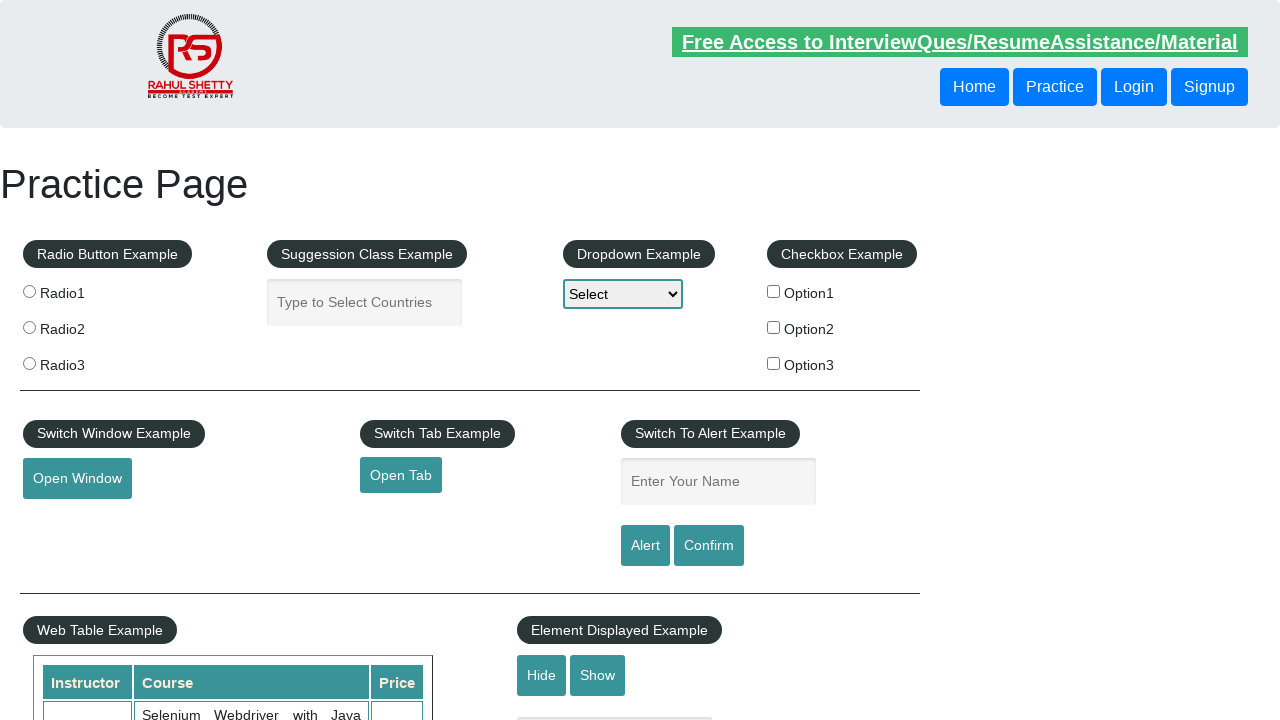